Tests the Radio Button functionality by selecting the Impressive radio button option

Starting URL: https://demoqa.com/

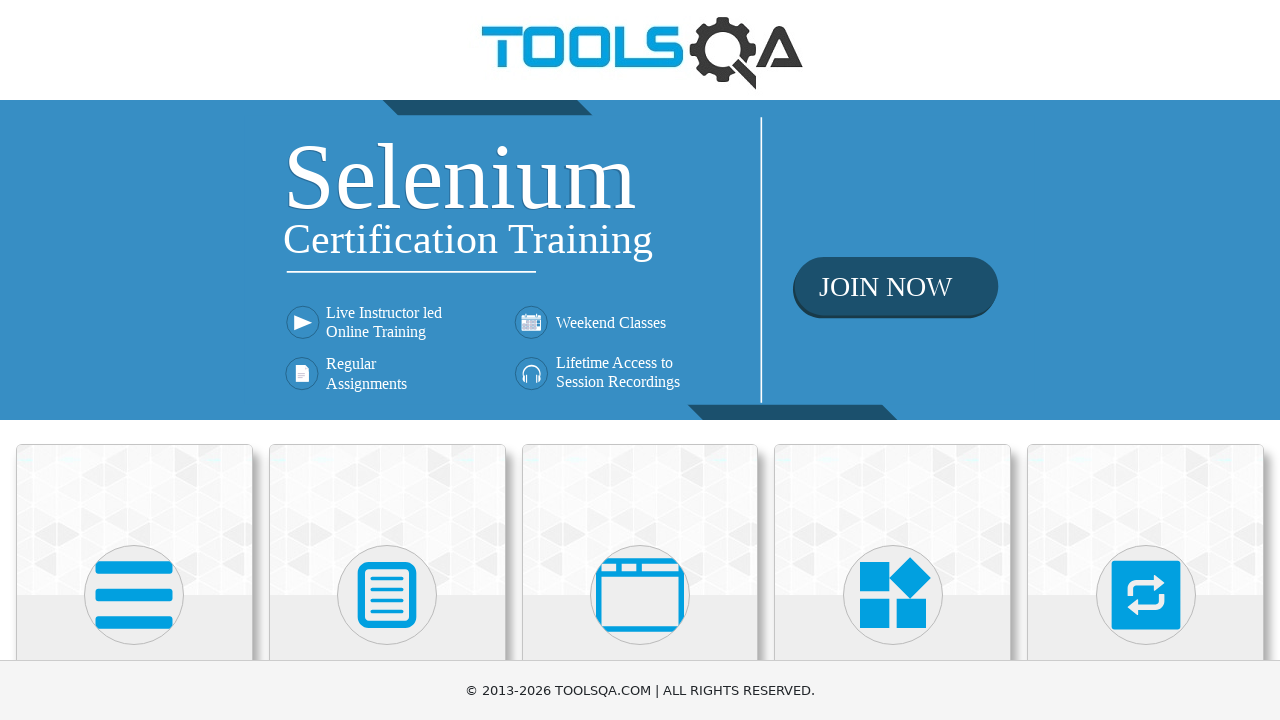

Clicked on Elements section at (134, 360) on text=Elements
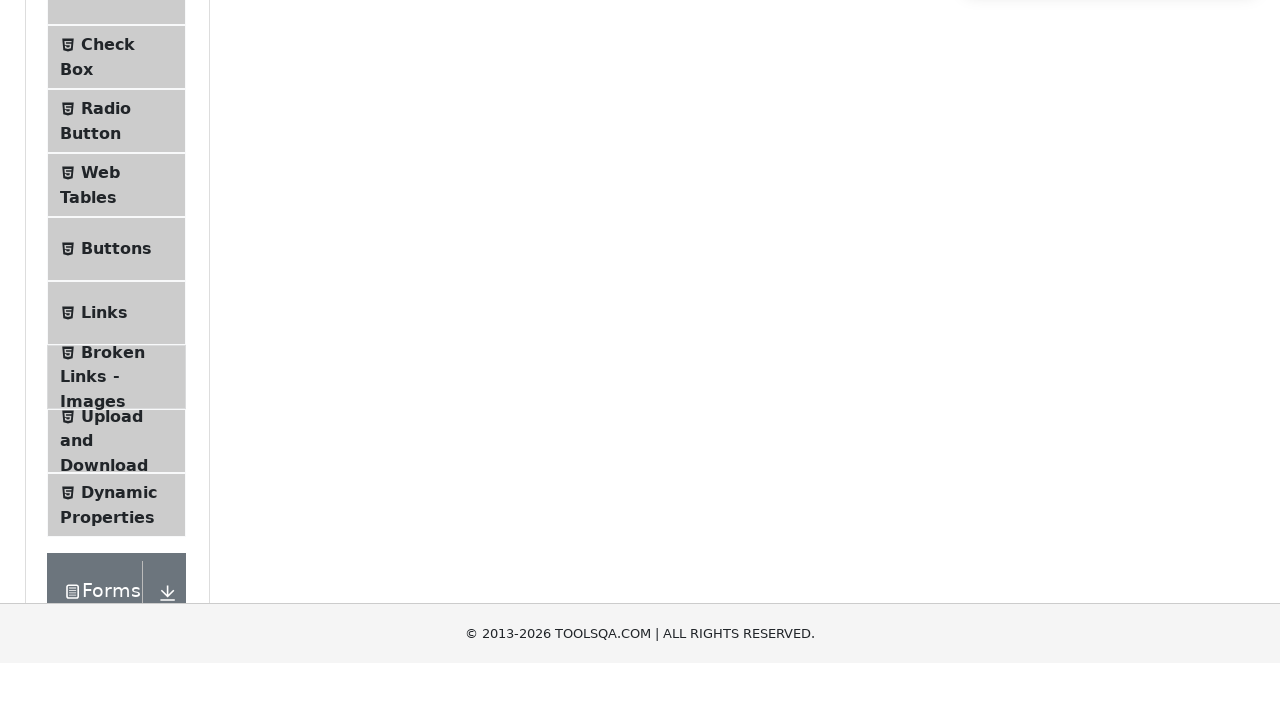

Clicked on Radio Button menu item at (106, 376) on text=Radio Button
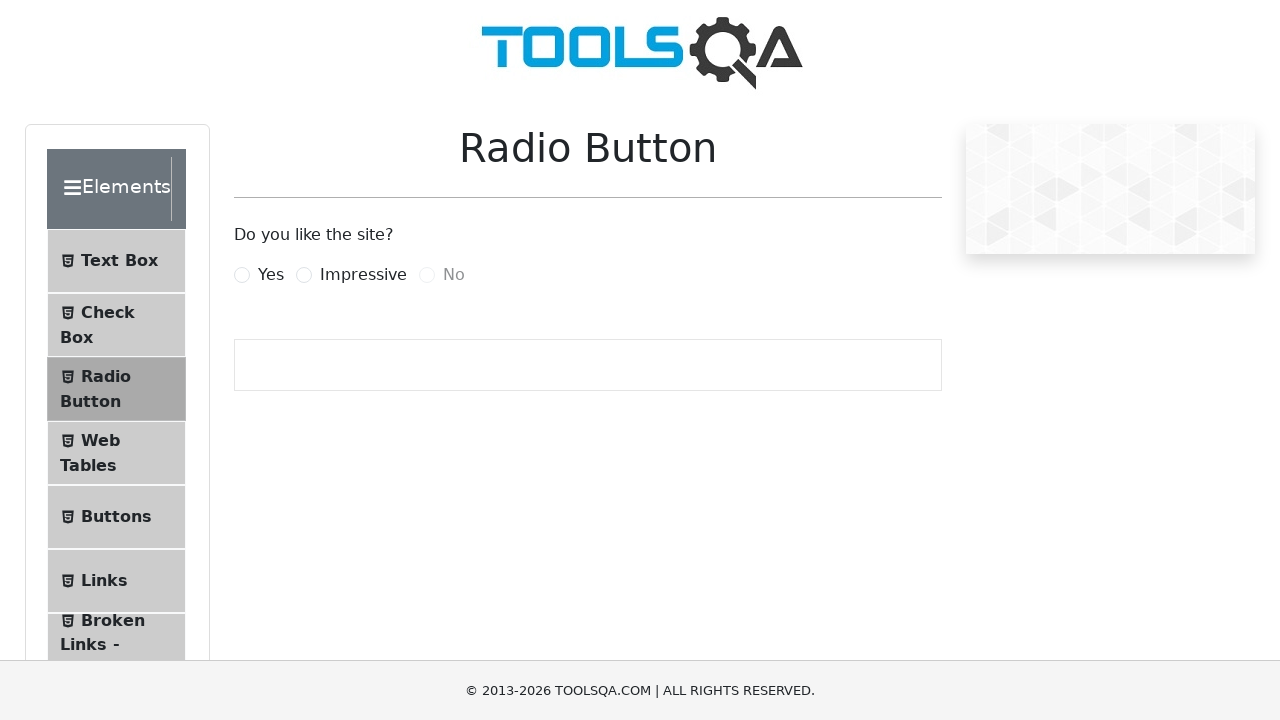

Clicked the Impressive radio button at (363, 275) on label[for='impressiveRadio']
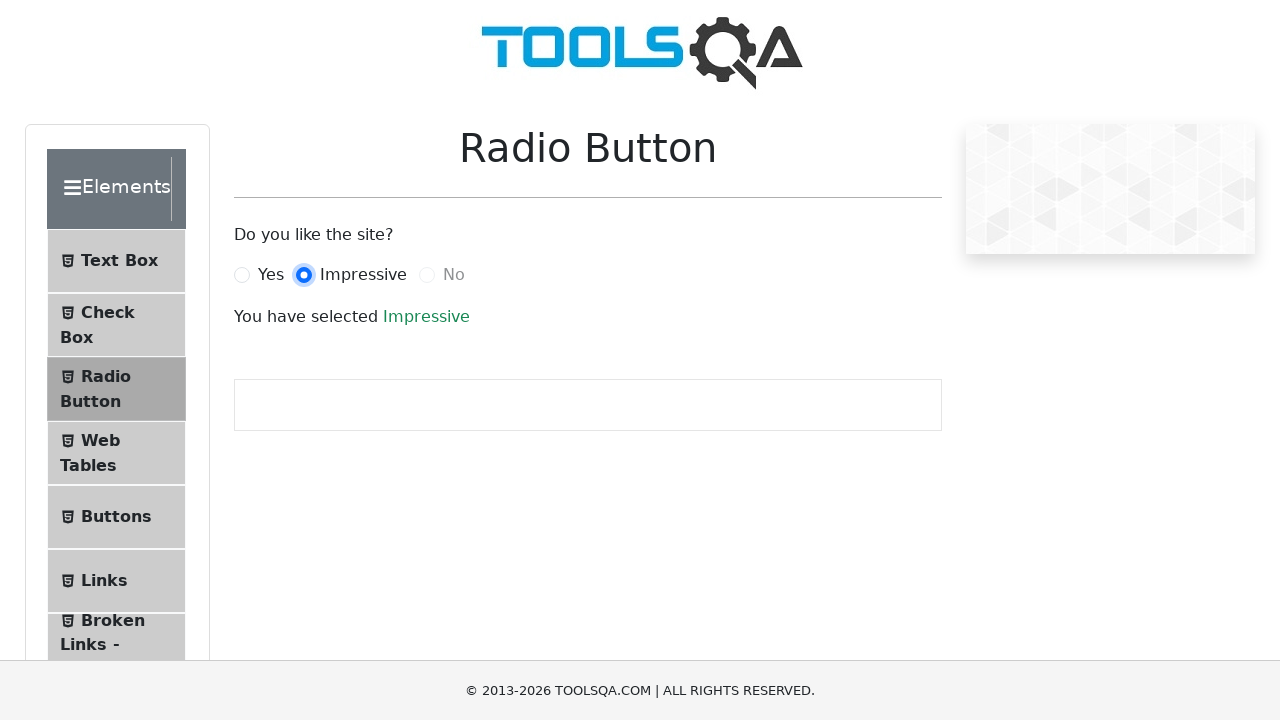

Waited for success result text to appear
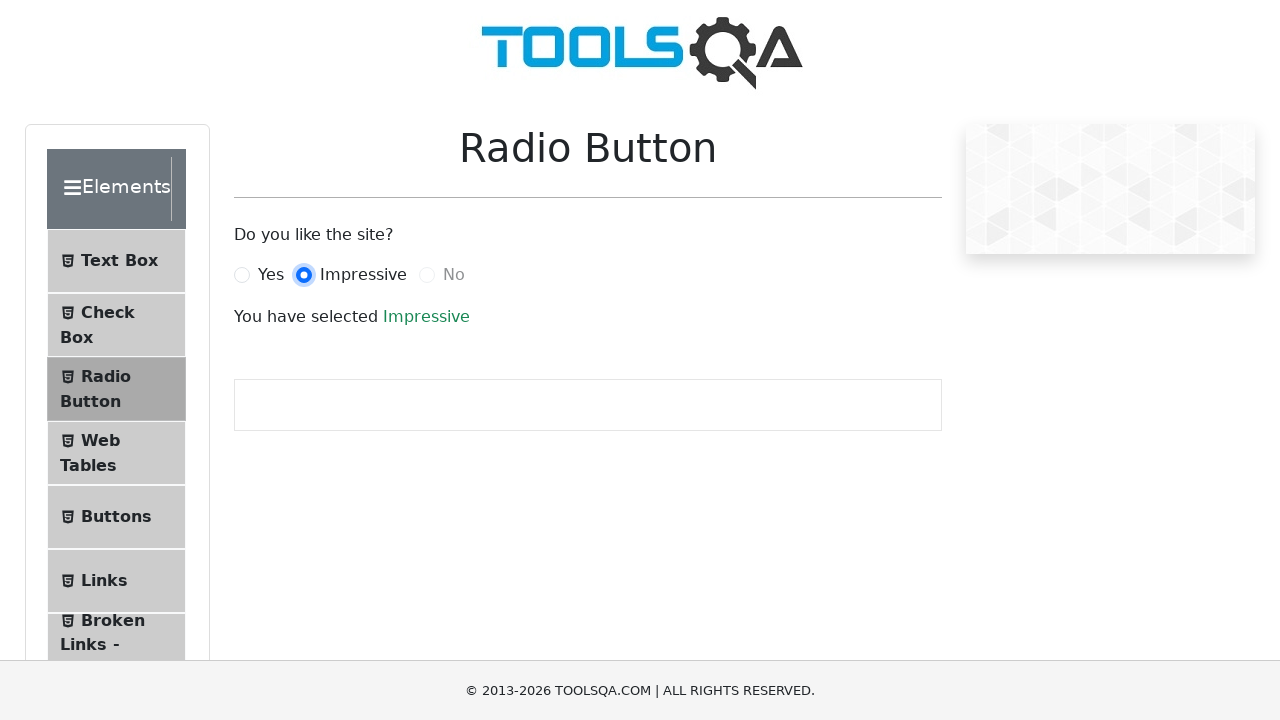

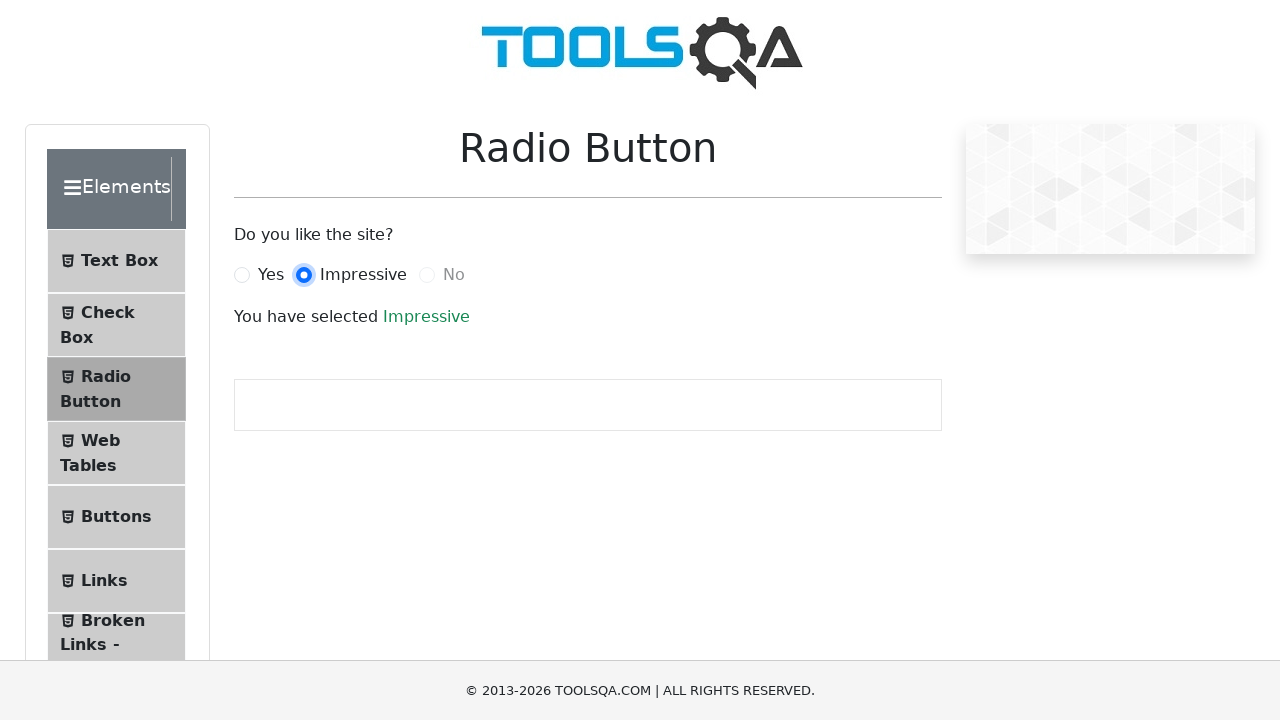